Tests file download functionality by navigating to the download page and clicking on a text file link to trigger a download

Starting URL: http://the-internet.herokuapp.com/download

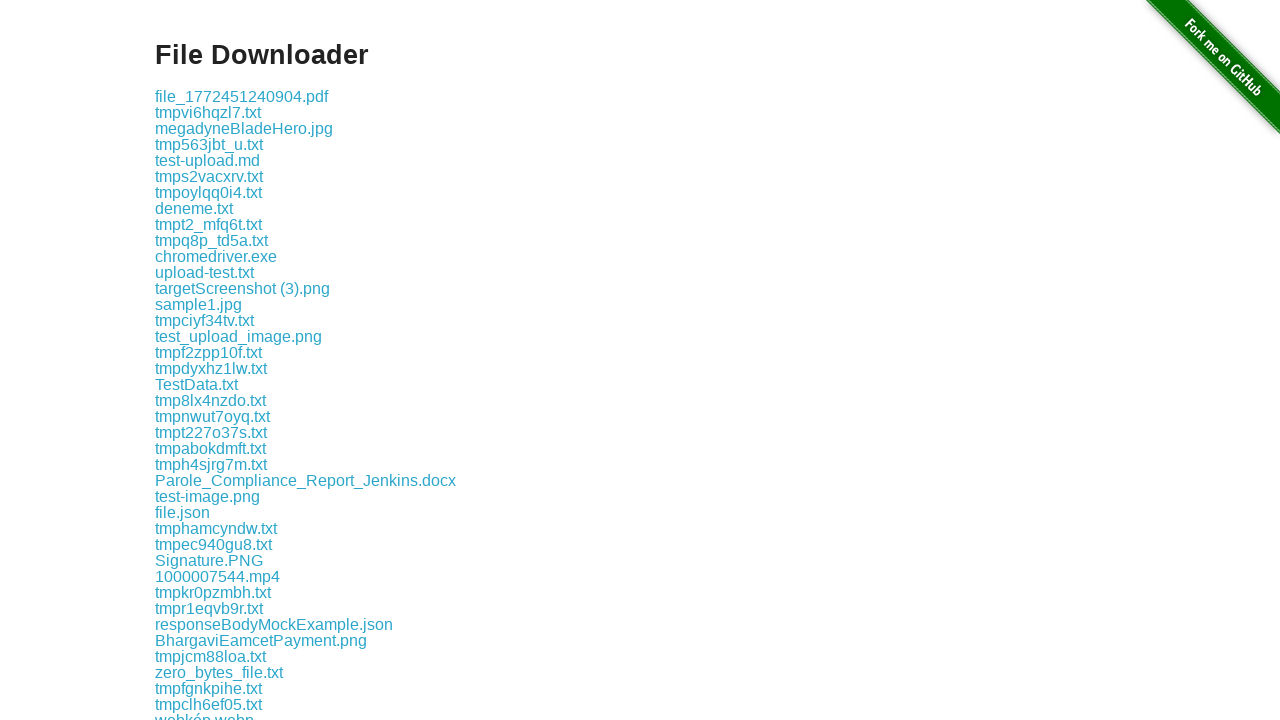

Clicked on text file link to trigger download at (208, 112) on a[href*=txt] >> nth=0
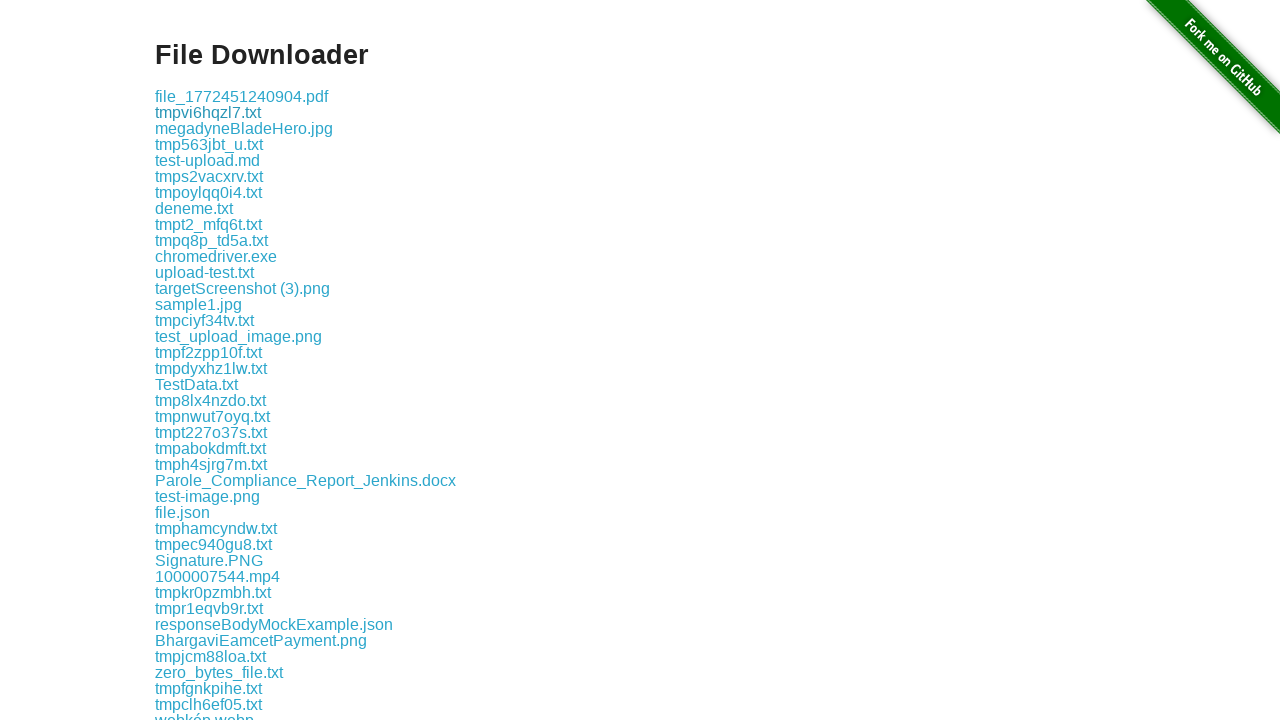

Download completed successfully
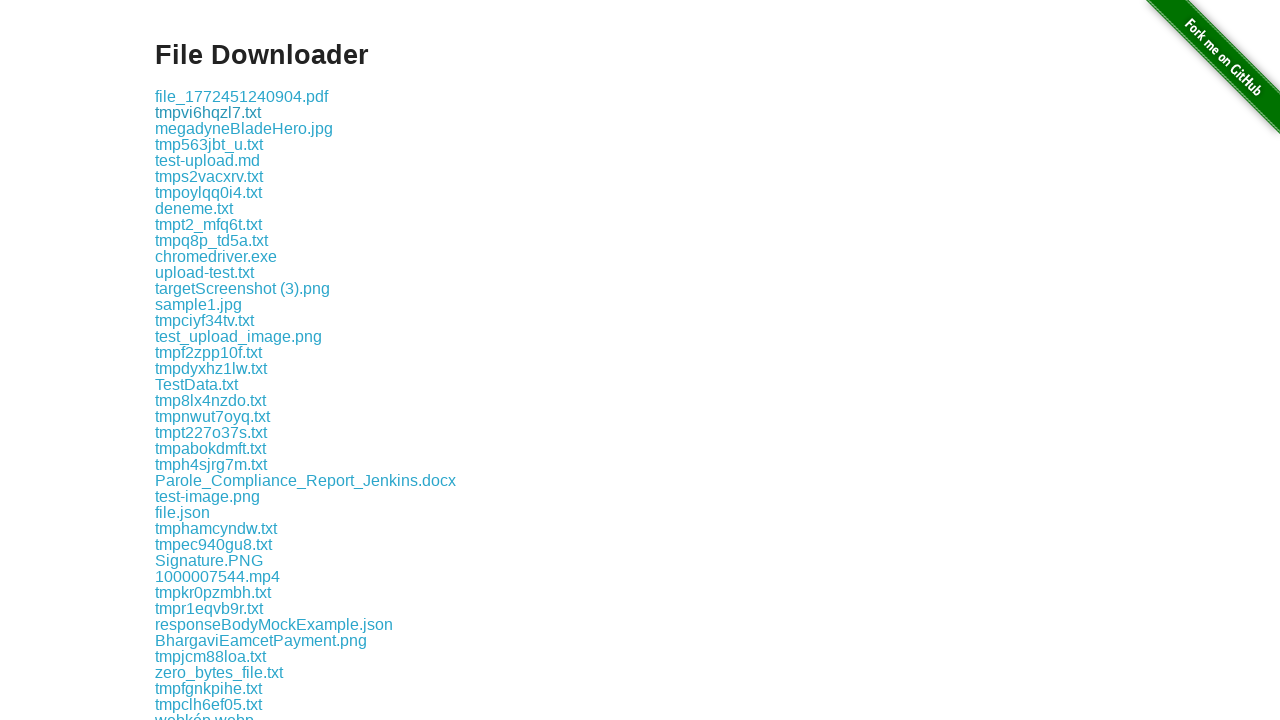

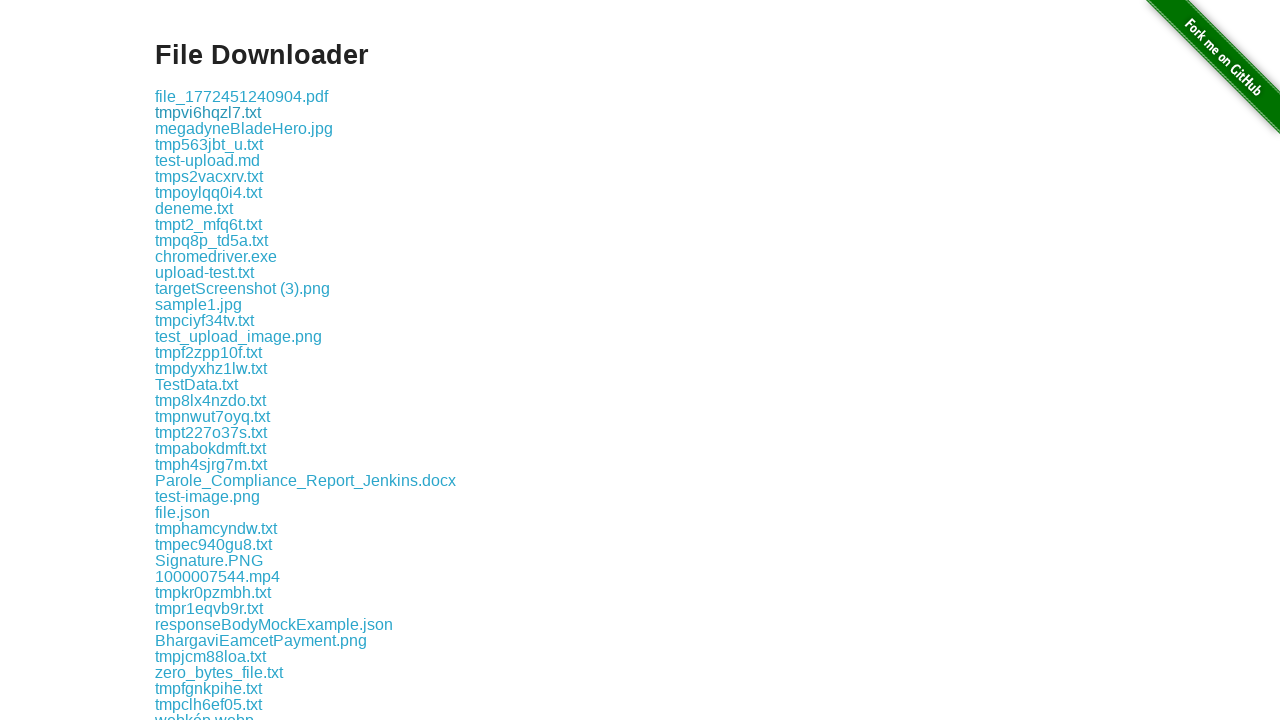